Tests wait functionality by clicking buttons that reveal text fields after delays, then filling those fields with text

Starting URL: https://www.hyrtutorials.com/p/waits-demo.html

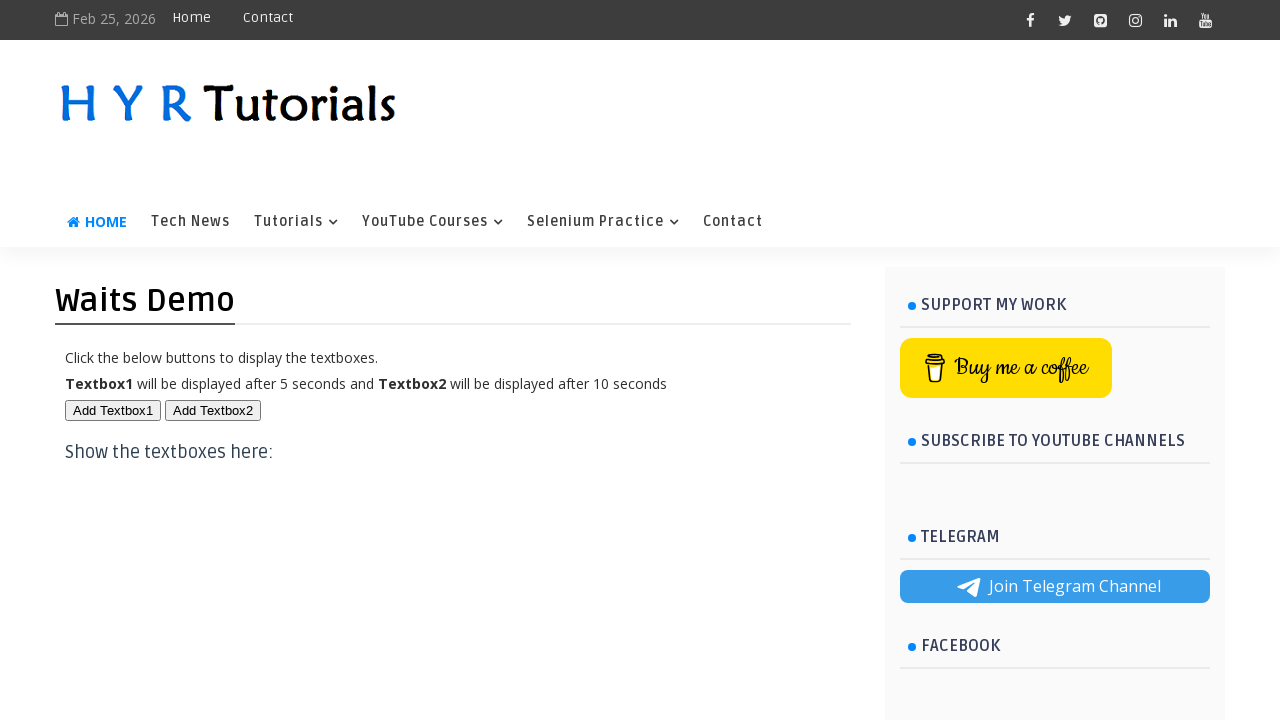

Clicked first button to reveal first text field at (113, 410) on #btn1
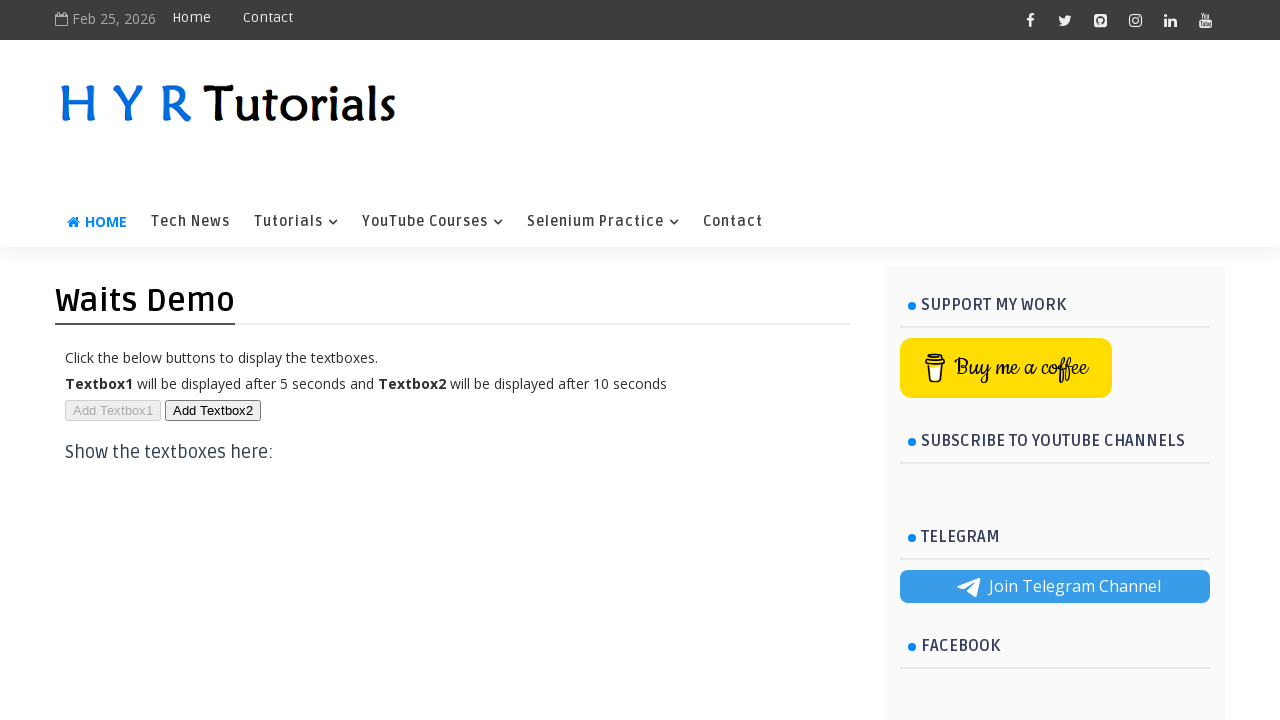

Filled first text field with 'Akhil' on #txt1
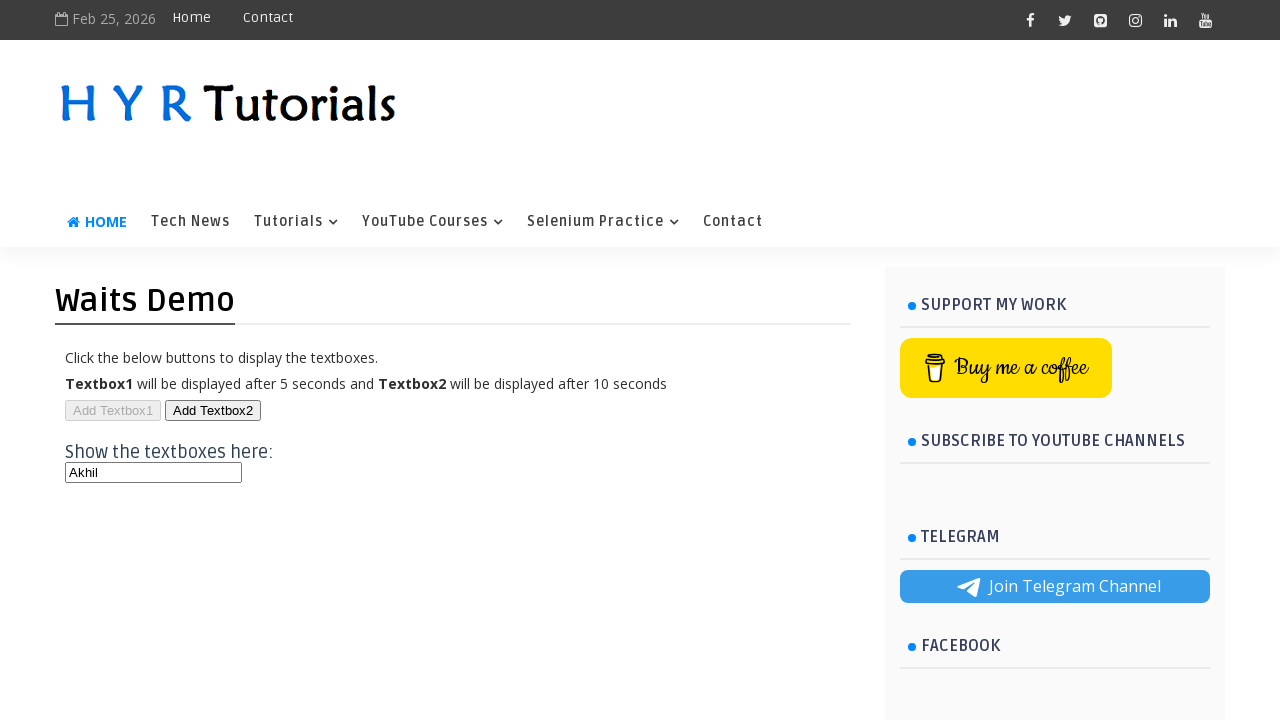

Clicked second button to reveal second text field at (213, 410) on #btn2
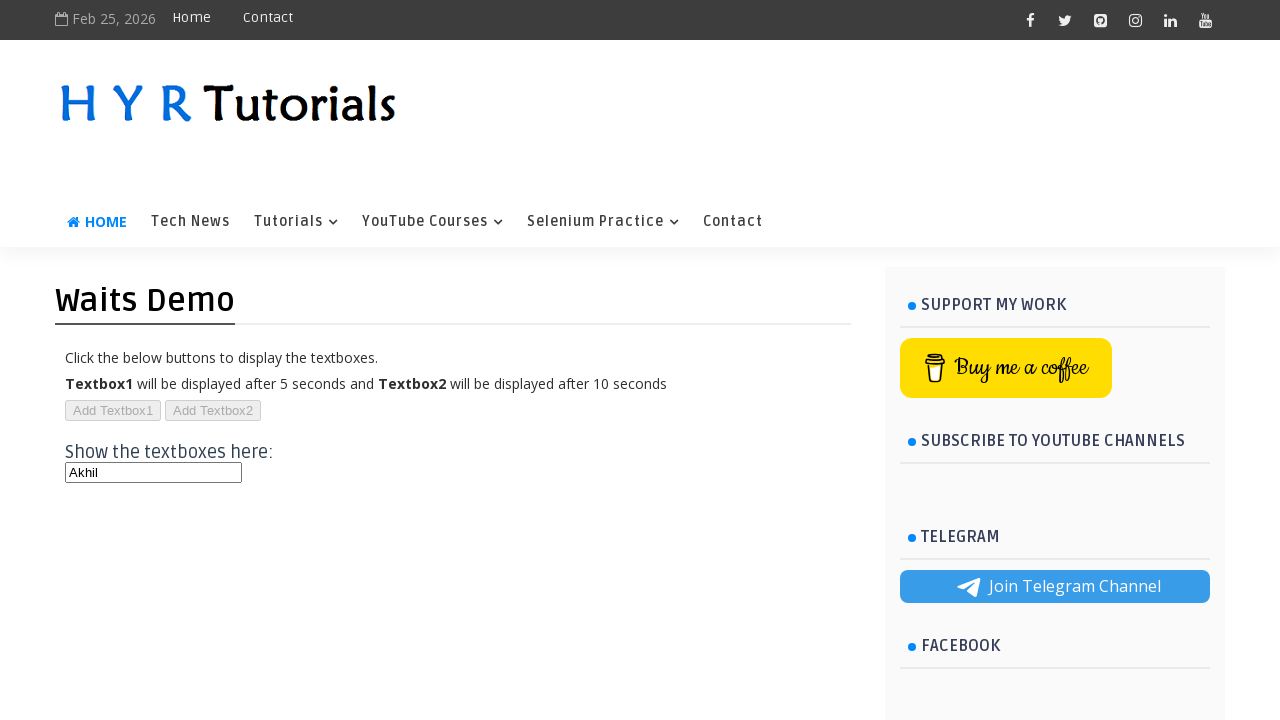

Second text field became visible
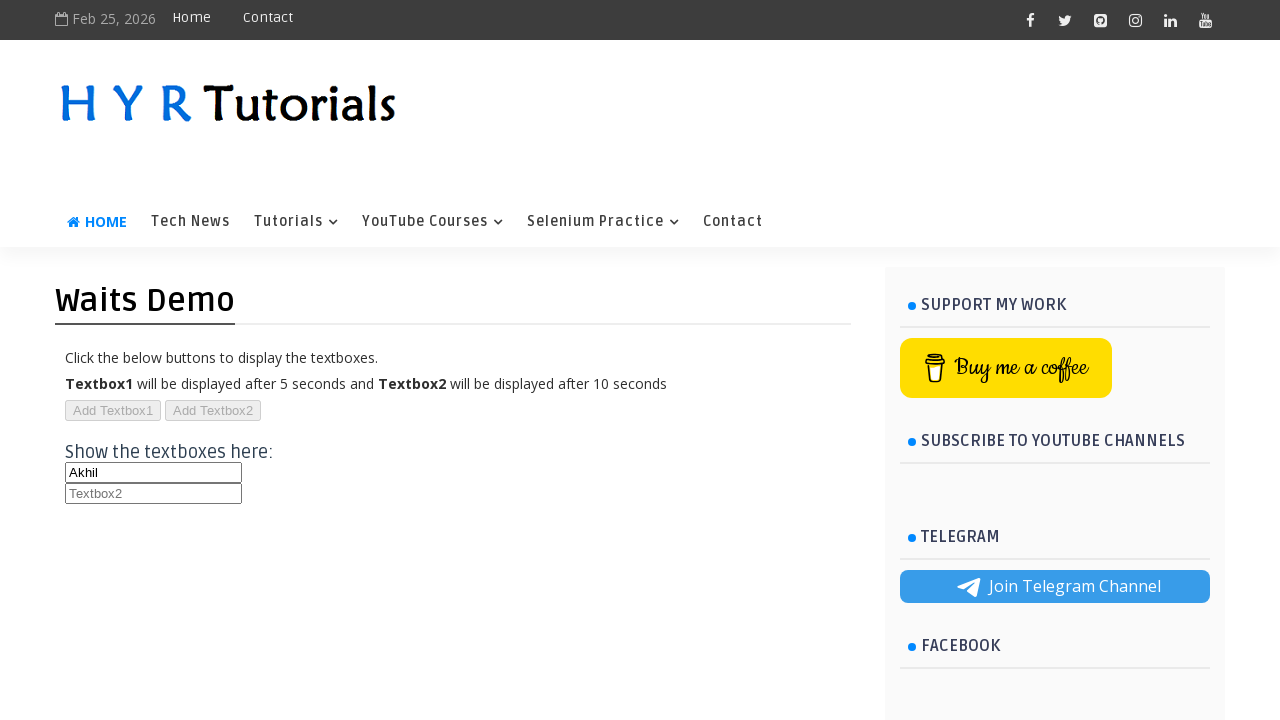

Filled second text field with 'Kumar' on #txt2
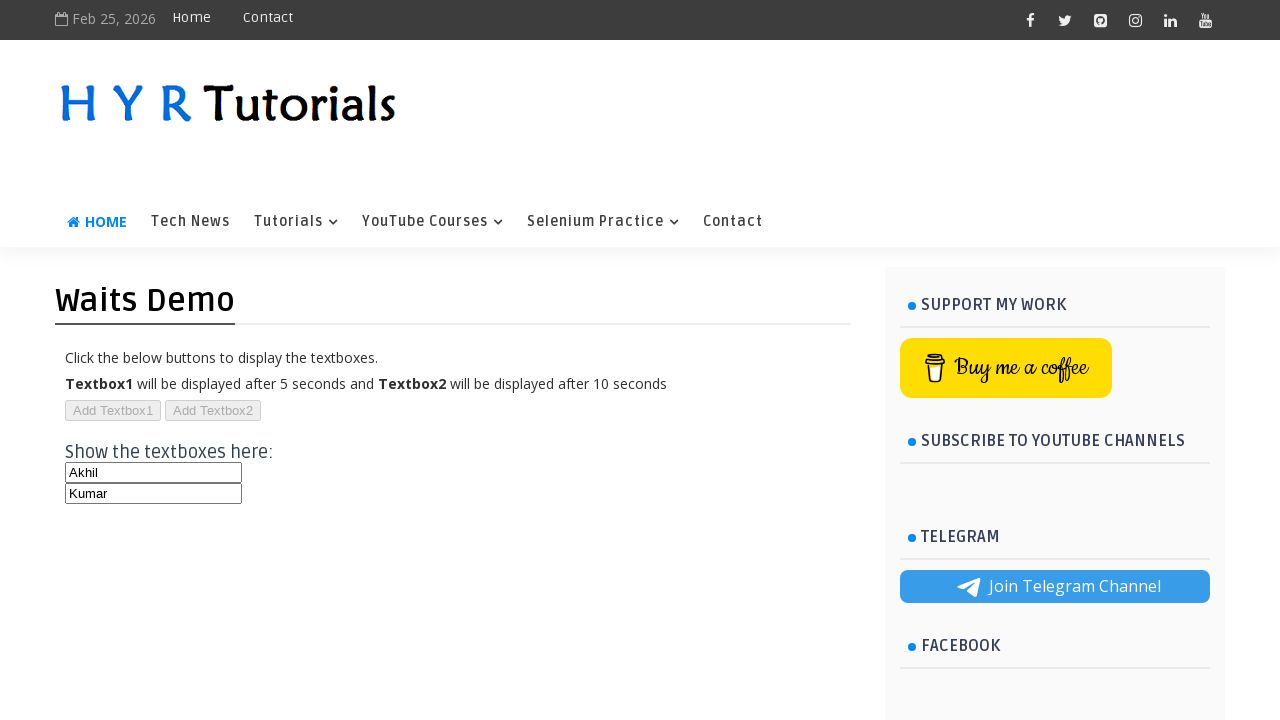

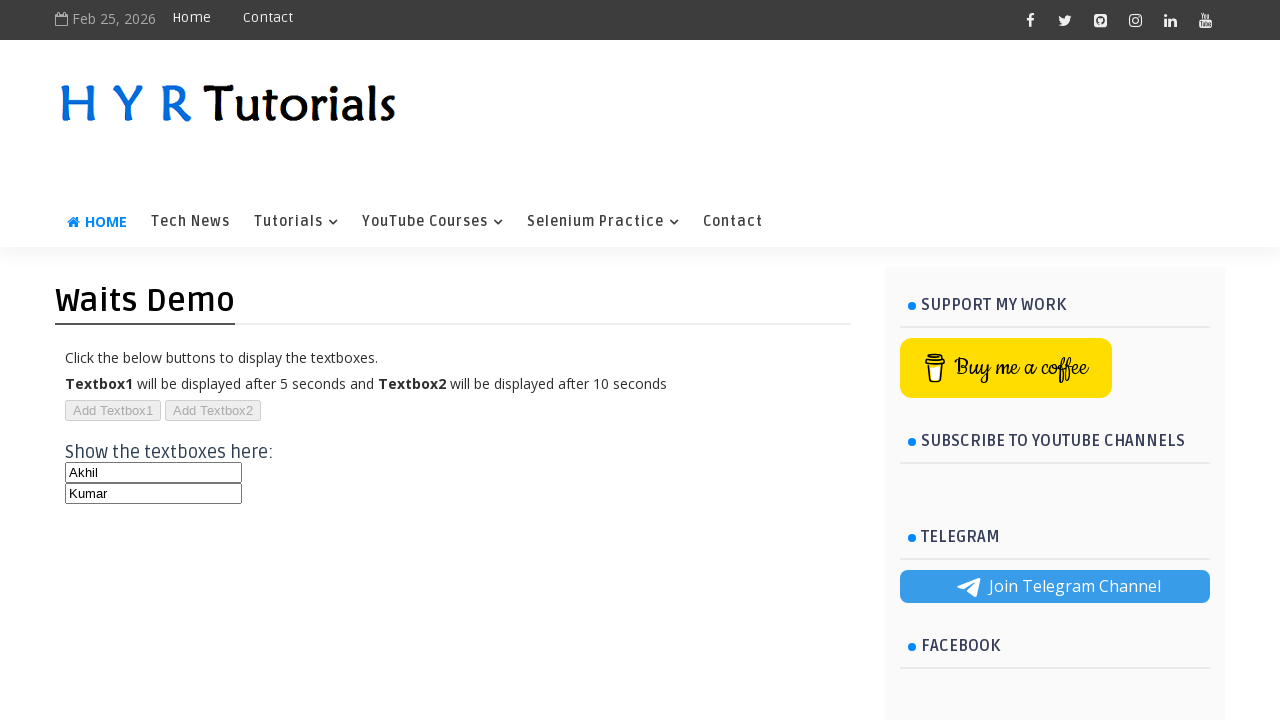